Tests JavaScript-based page scrolling and element scrolling functionality on a practice automation page, scrolling the main window and then scrolling within a fixed-header table element.

Starting URL: https://rahulshettyacademy.com/AutomationPractice/

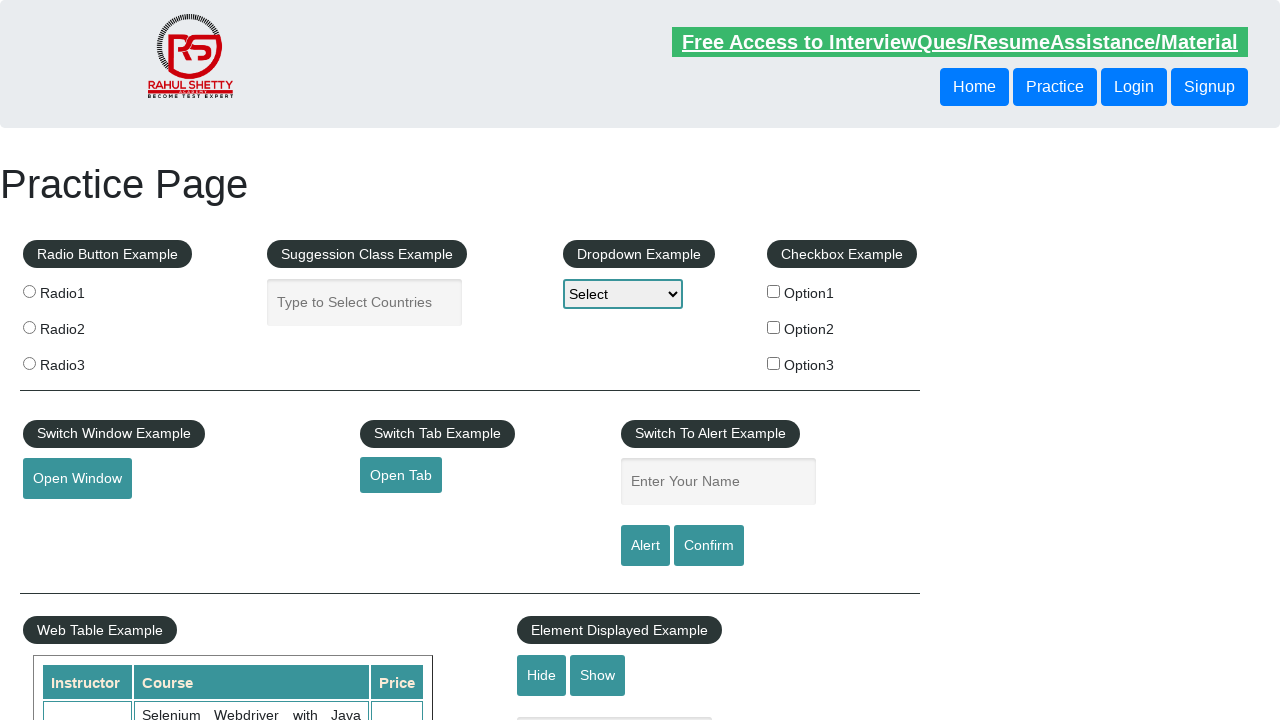

Scrolled main page down by 500 pixels using JavaScript
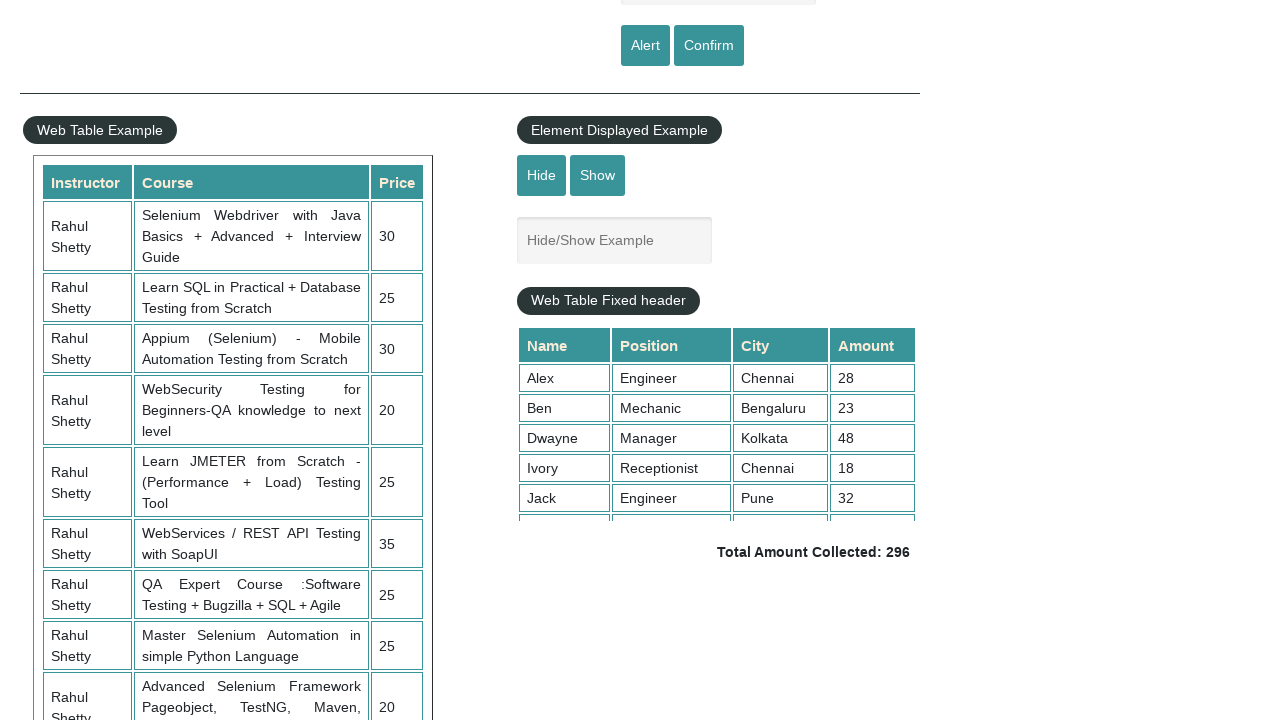

Scrolled fixed-header table element to position 5000
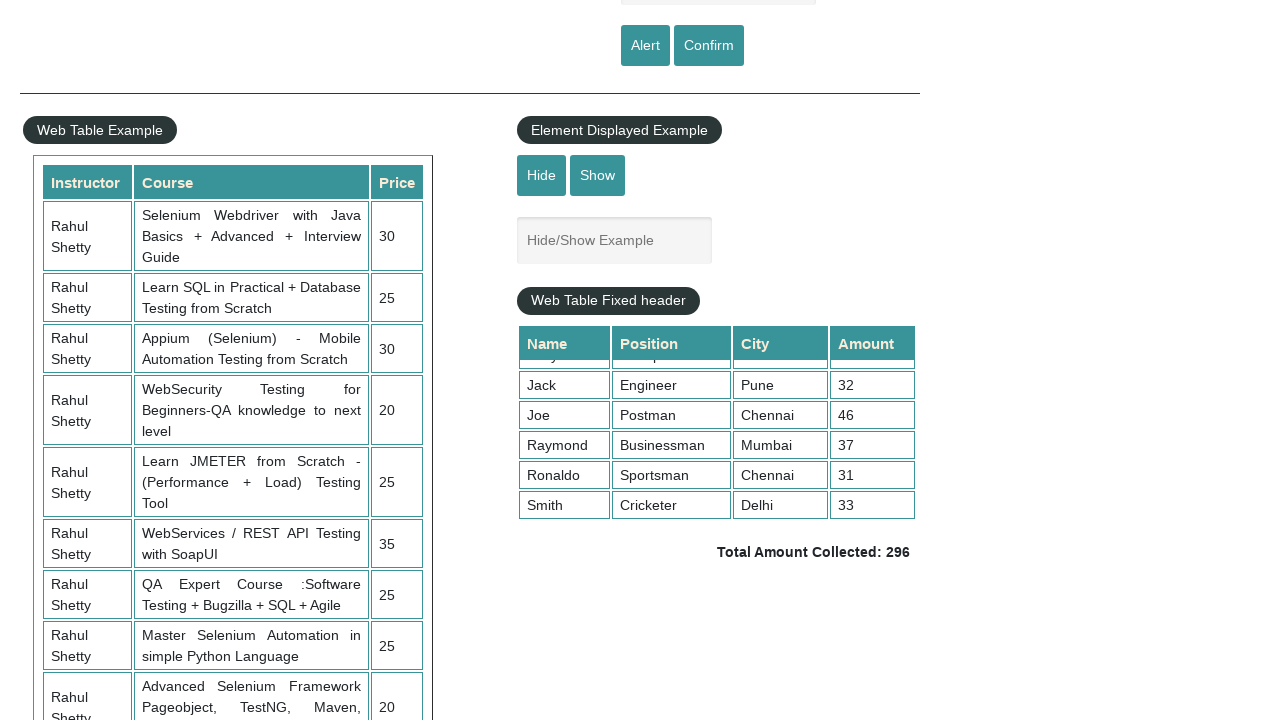

Table body rows are now visible and loaded
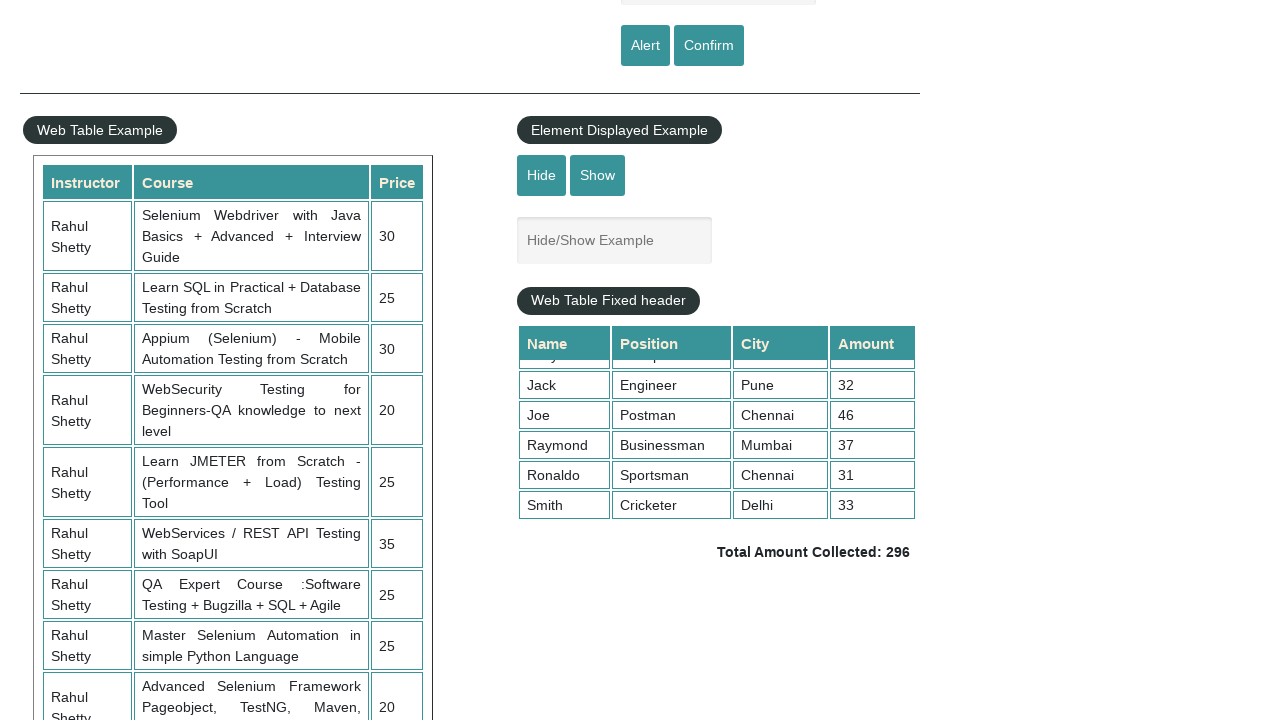

Amount column (4th column) cells verified in table
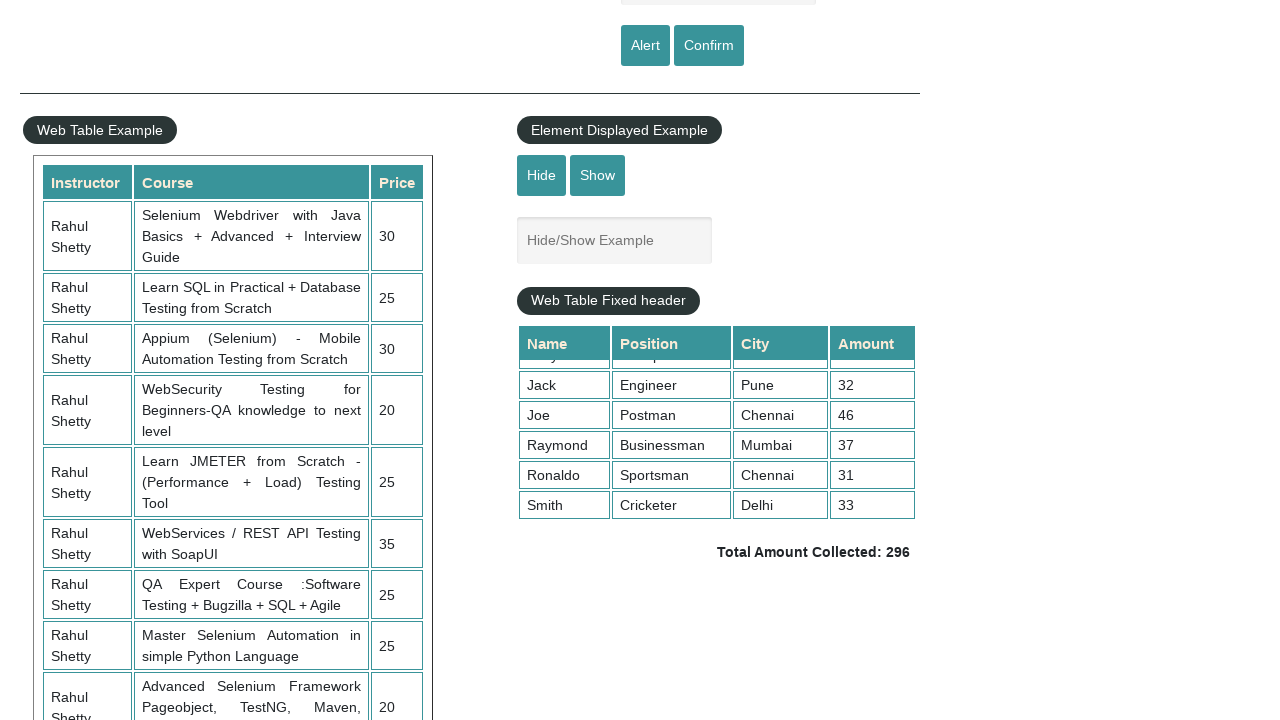

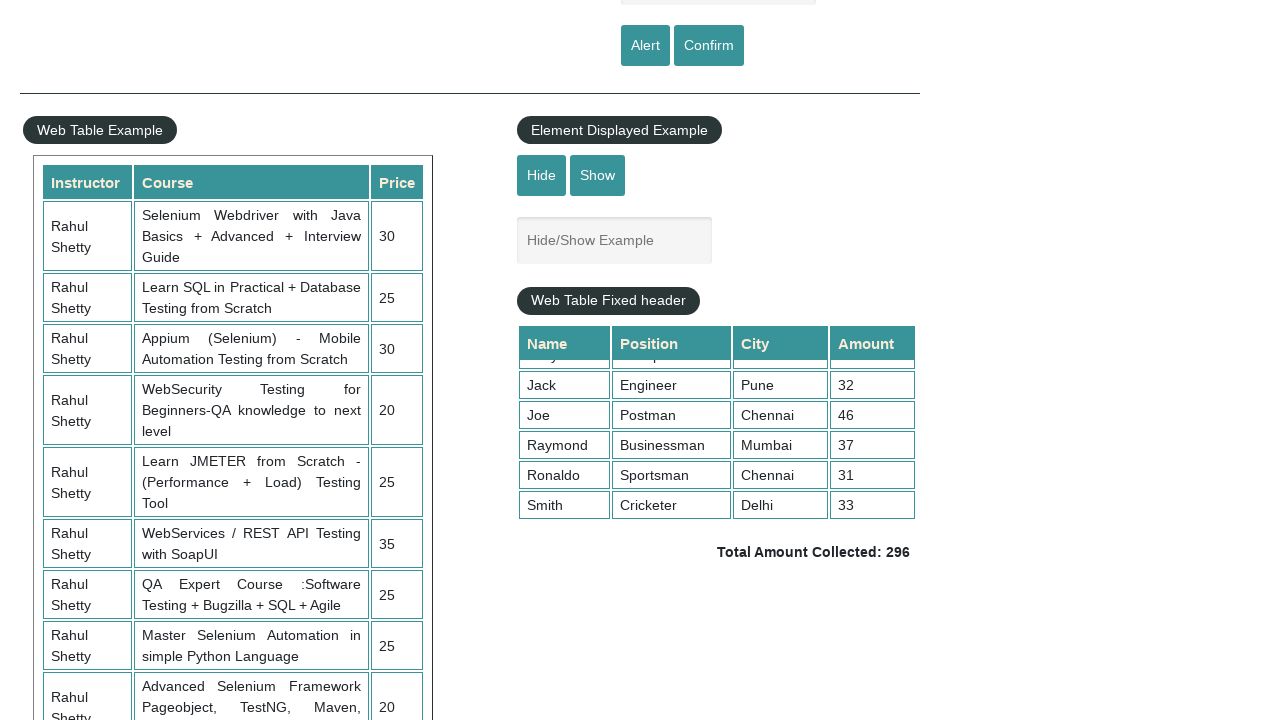